Tests the search/filter functionality on a product offers page by entering "Rice" in the search field and verifying that the displayed results are filtered correctly

Starting URL: https://rahulshettyacademy.com/seleniumPractise/#/offers

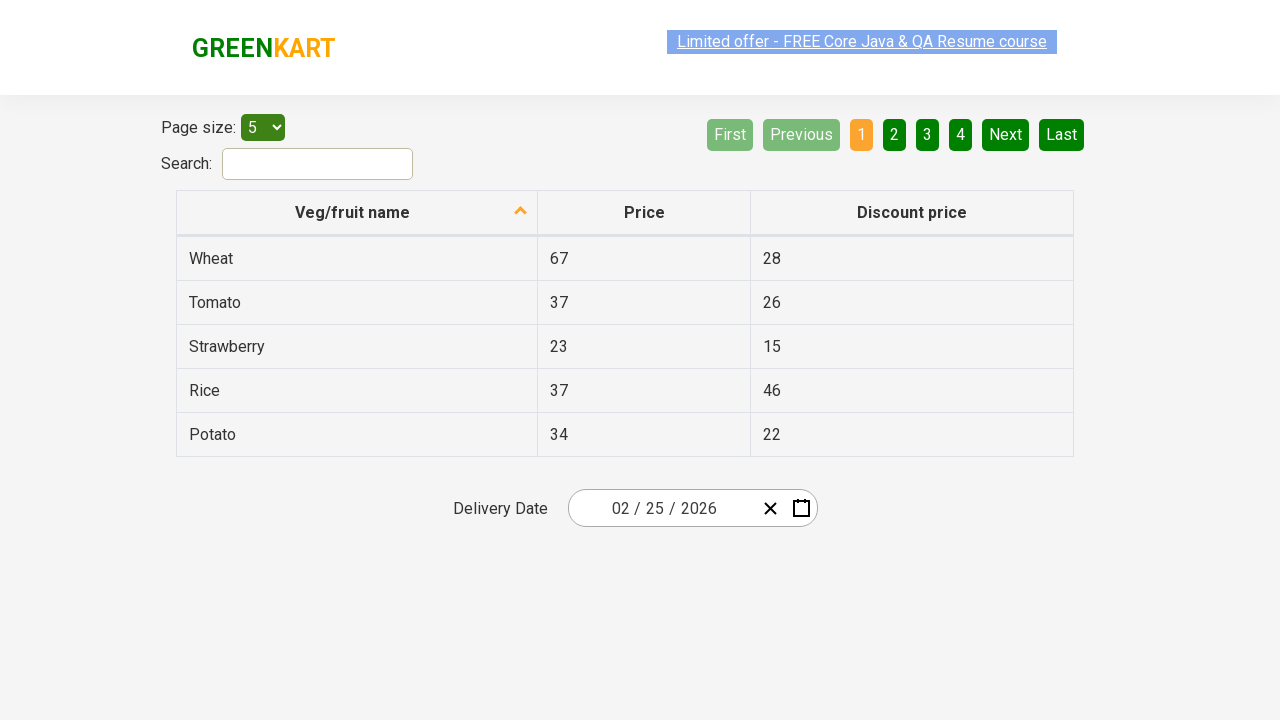

Entered 'Rice' in the search field on input#search-field
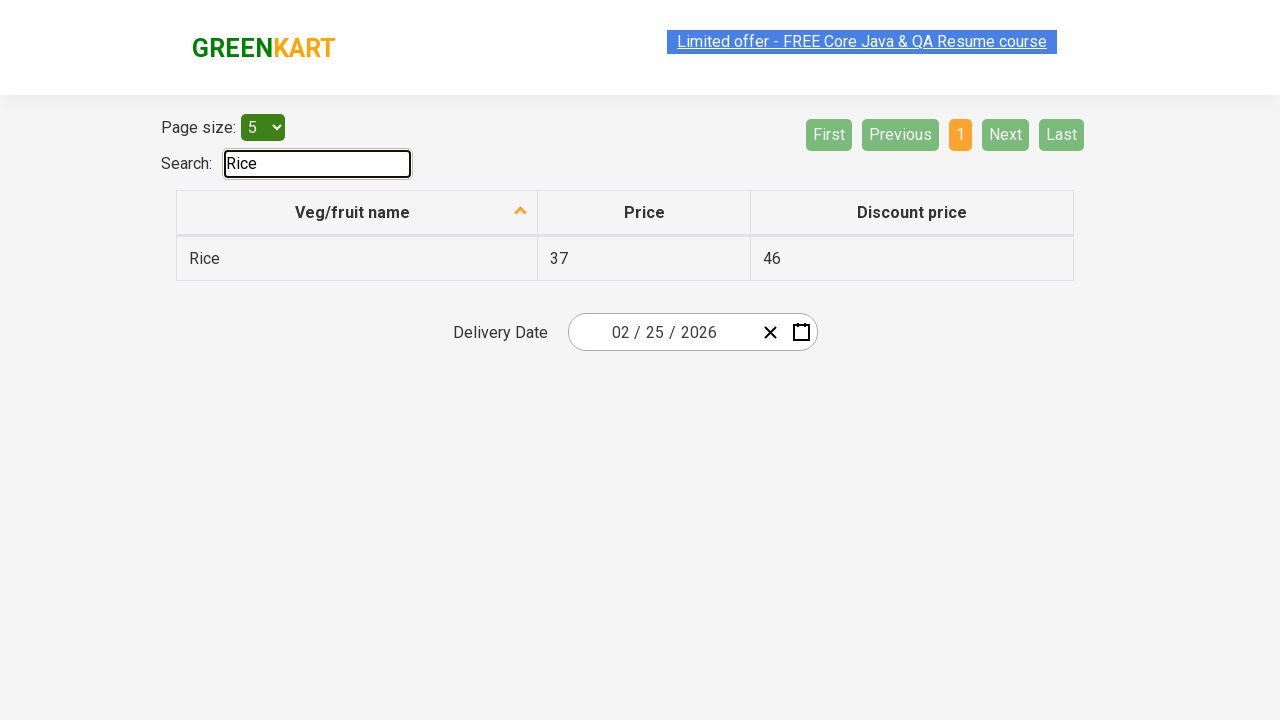

Waited for filter to apply
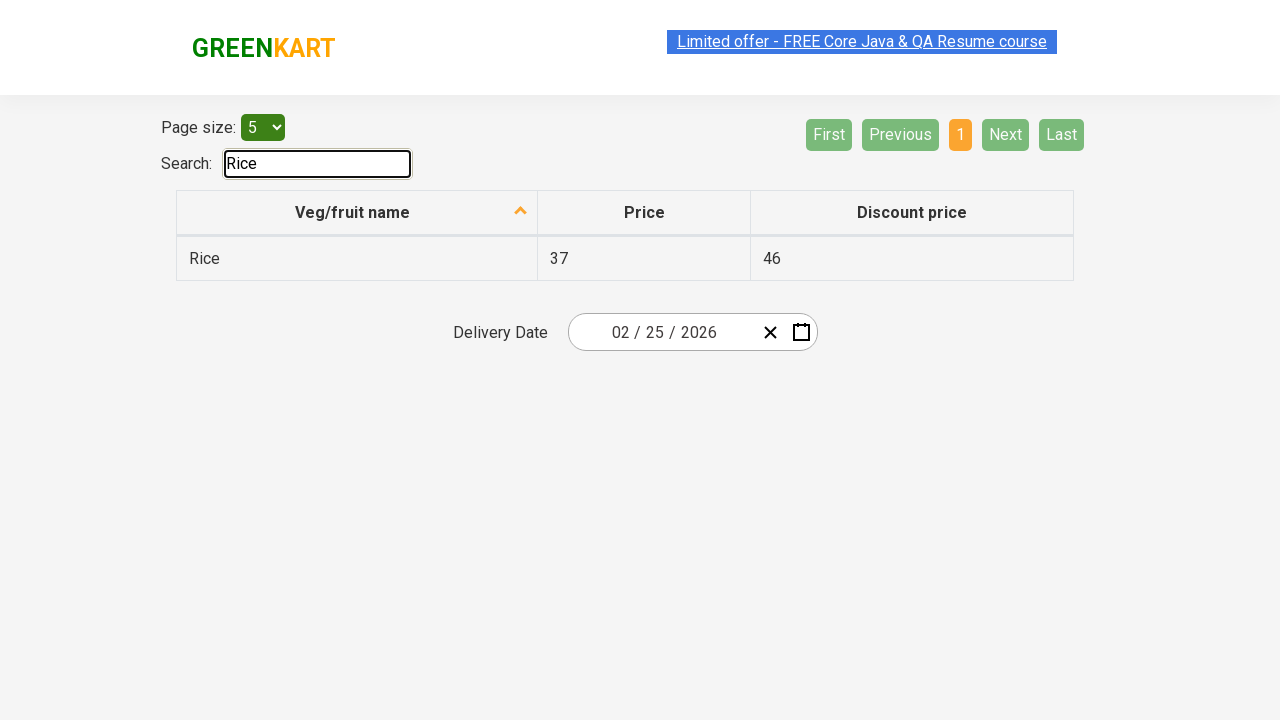

Retrieved all product name elements from filtered results
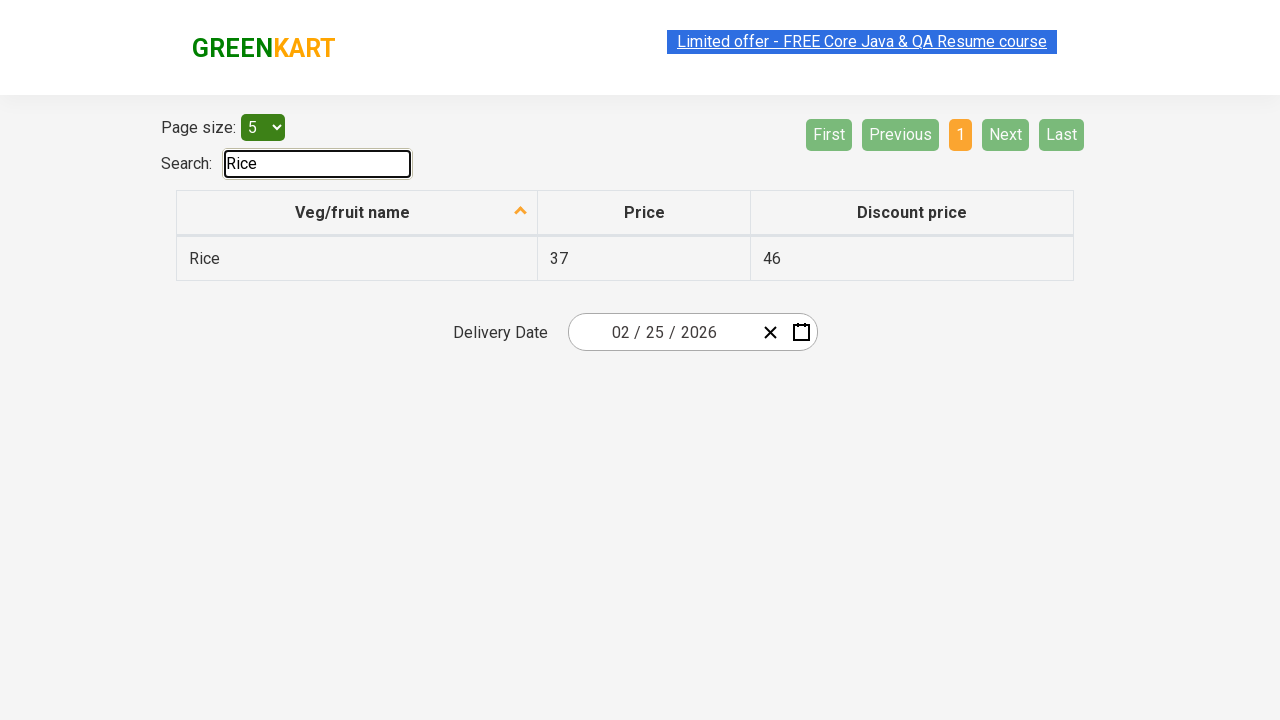

Verified that filtered result contains 'Rice': Rice
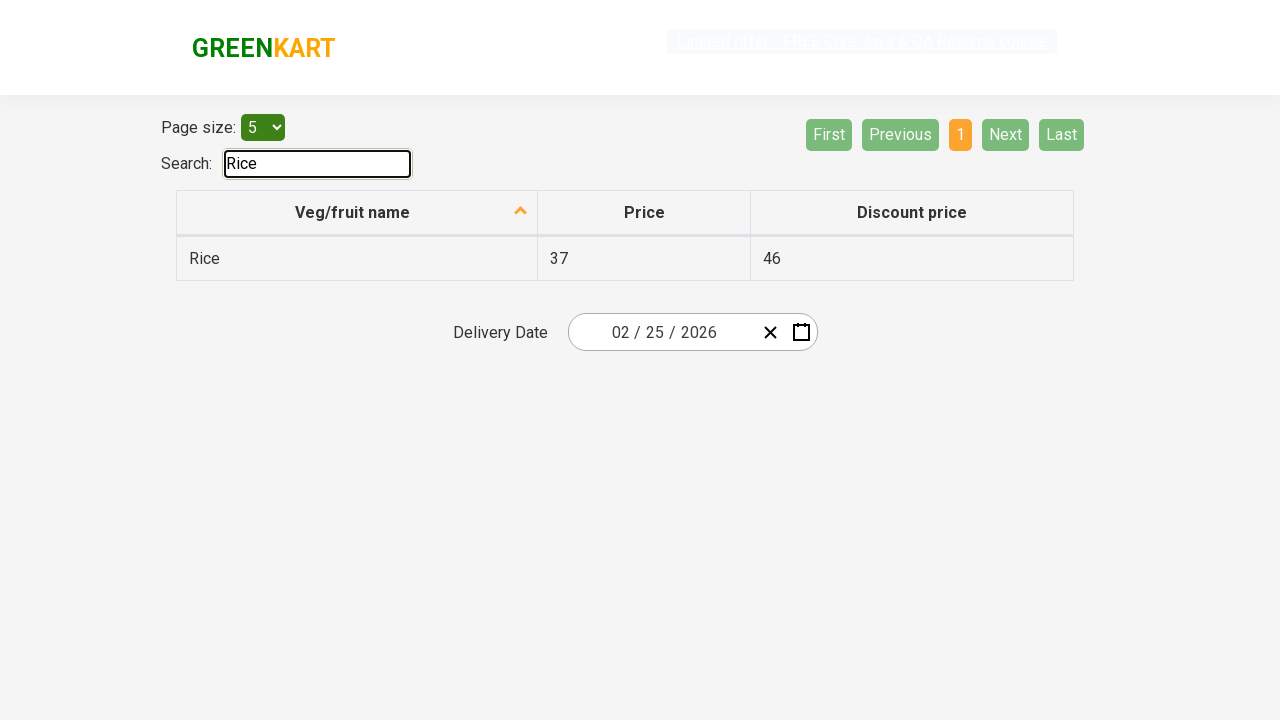

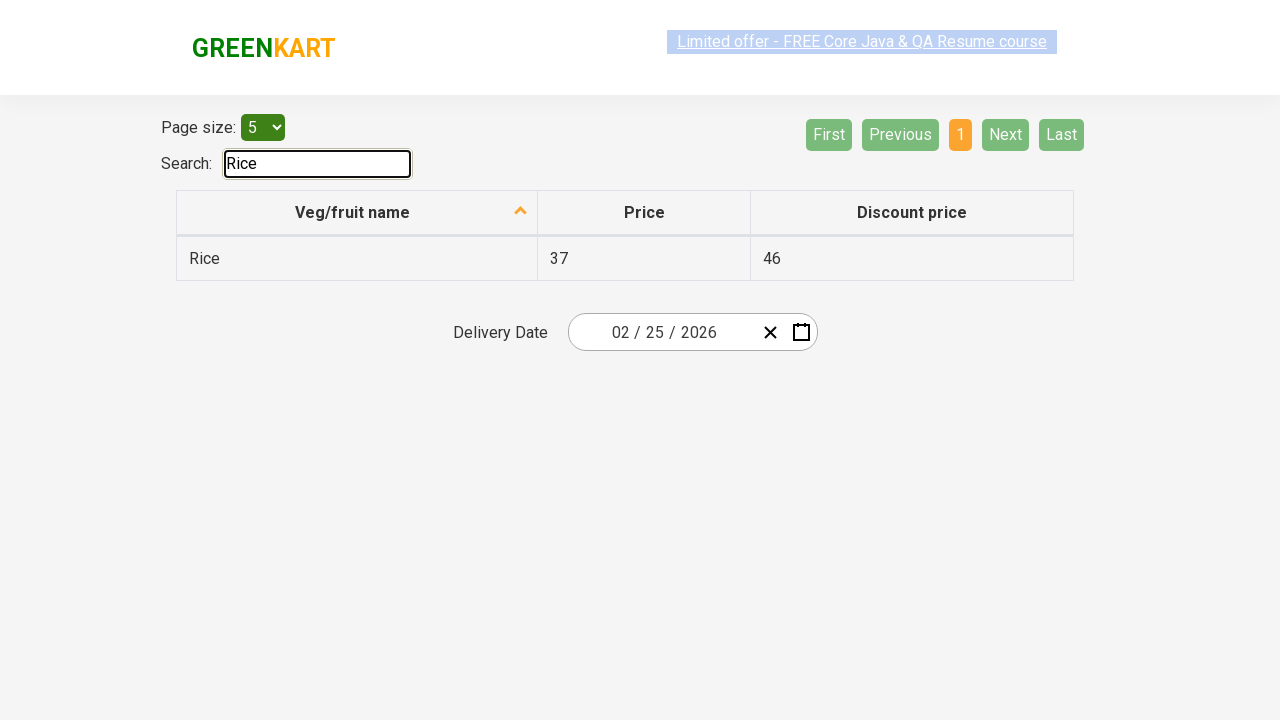